Automates the registration form filling process using keyboard navigation (TAB key) to move between fields and submit the form

Starting URL: https://naveenautomationlabs.com/opencart/index.php?route=account/register

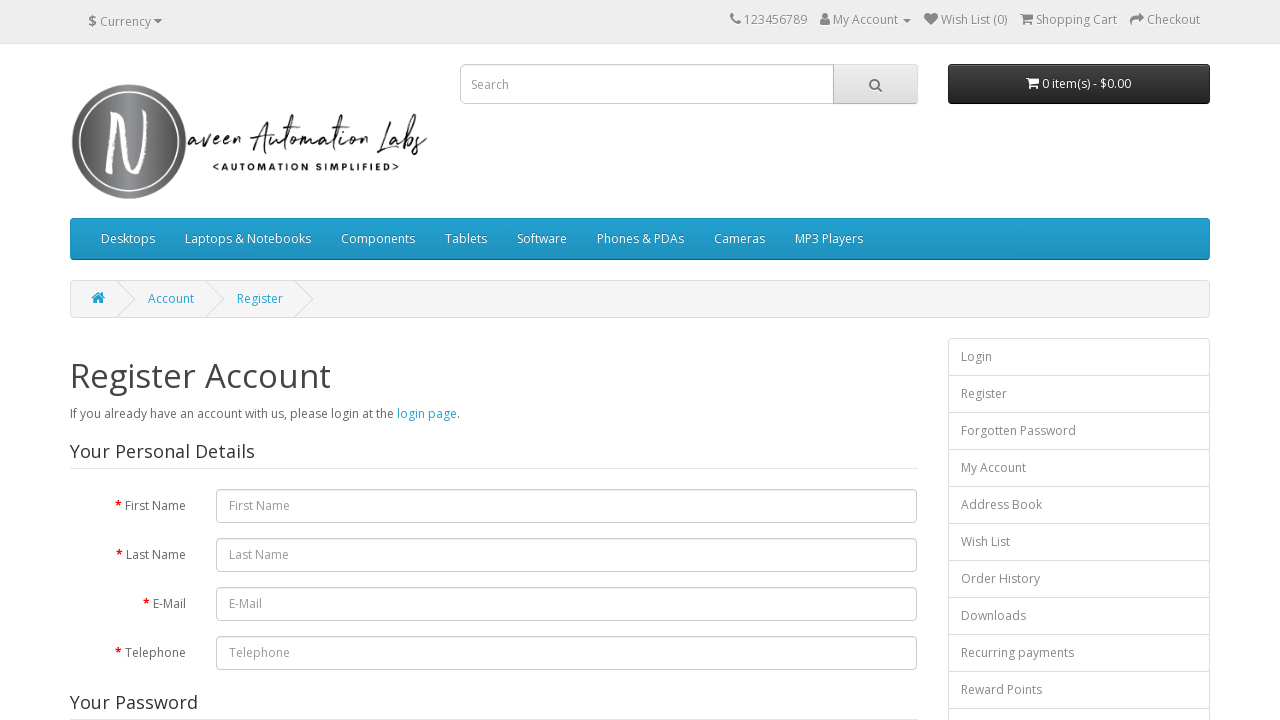

Filled first name field with 'Sachin' on #input-firstname
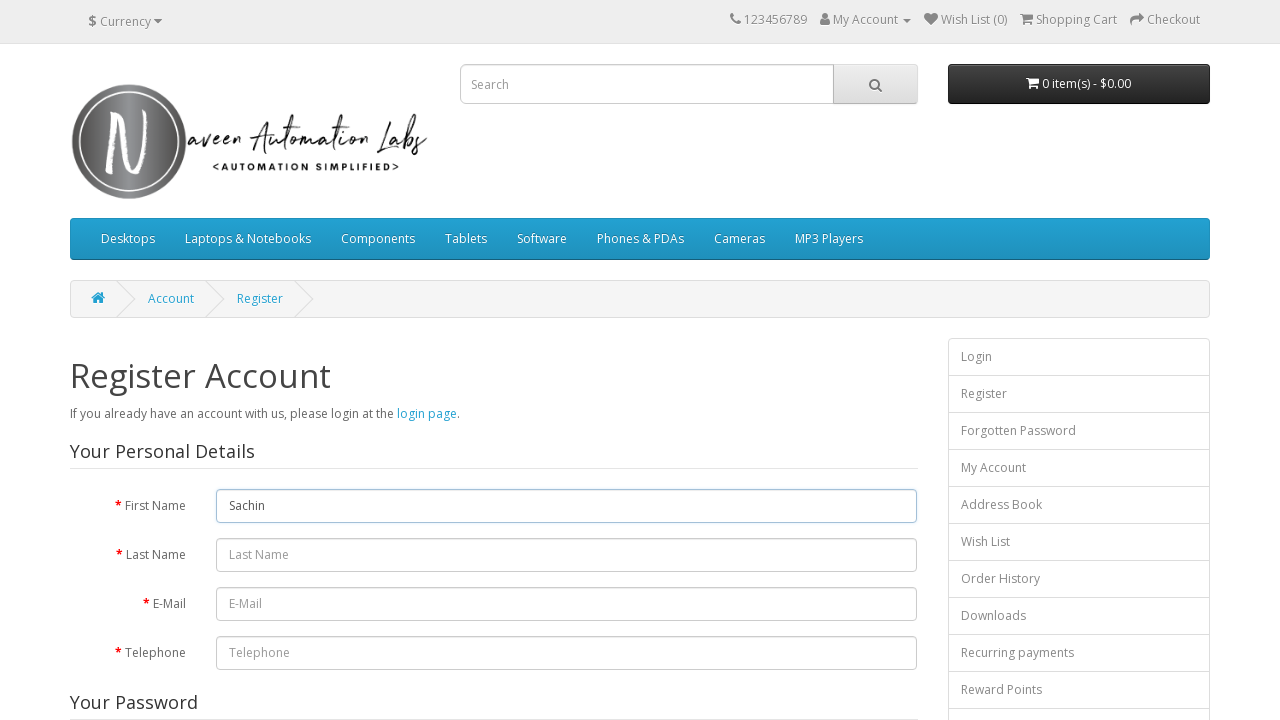

Pressed TAB to move to last name field
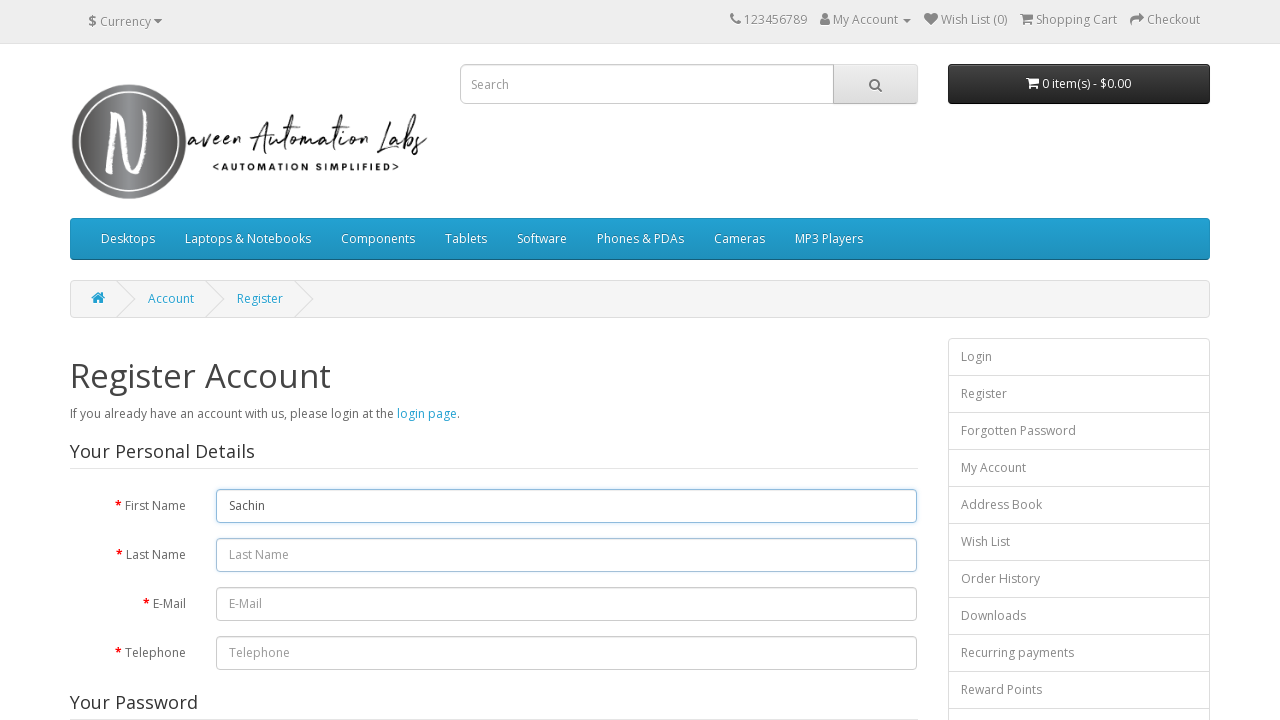

Typed last name 'Ade'
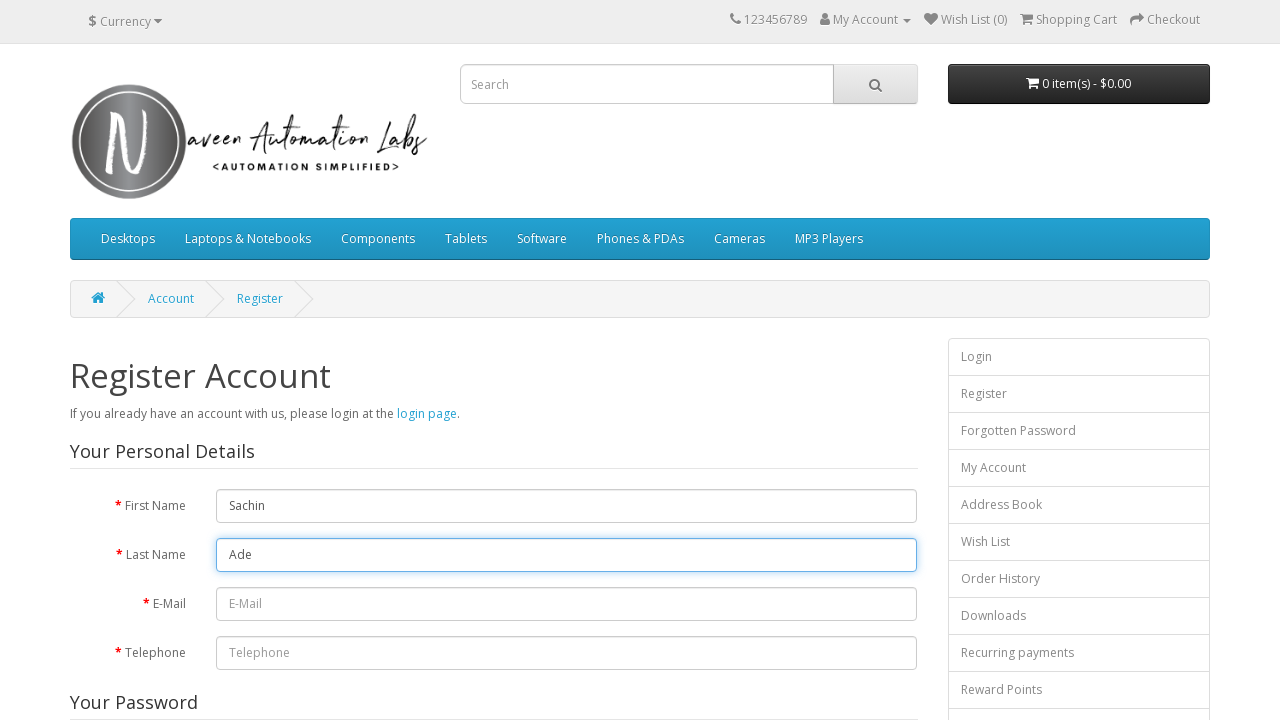

Pressed TAB to move to email field
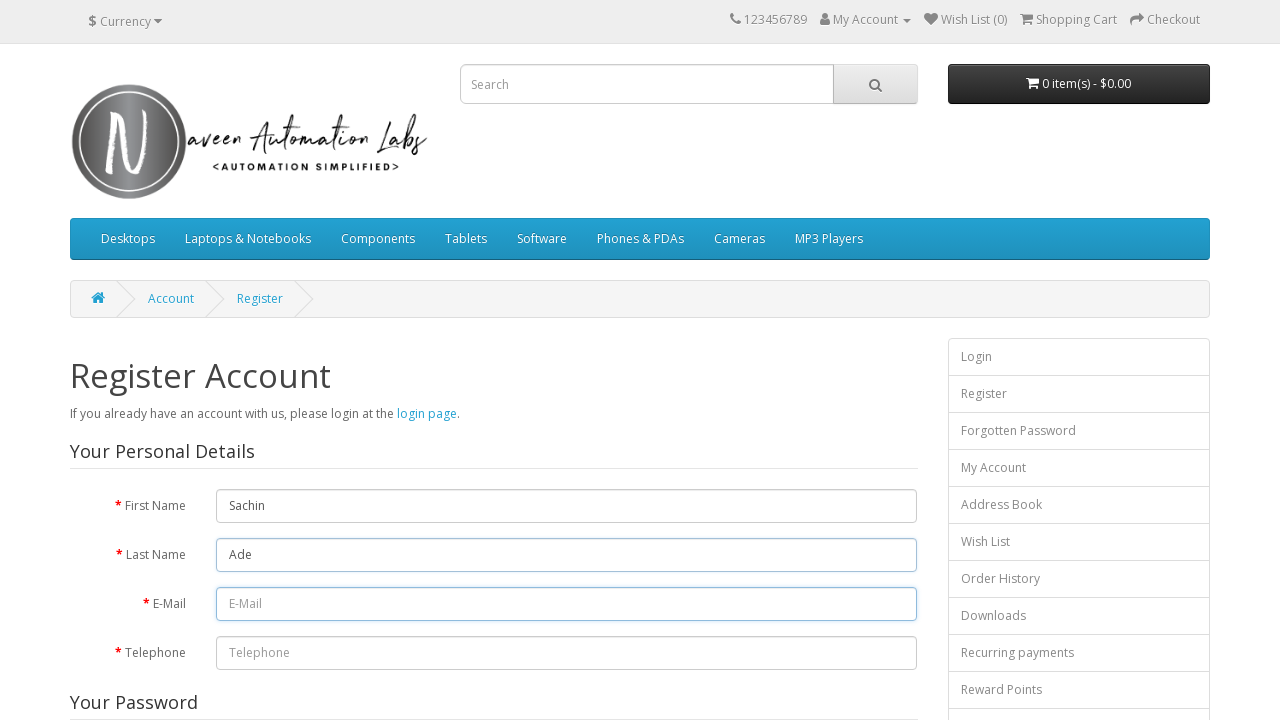

Typed email 'sachin@abc.com'
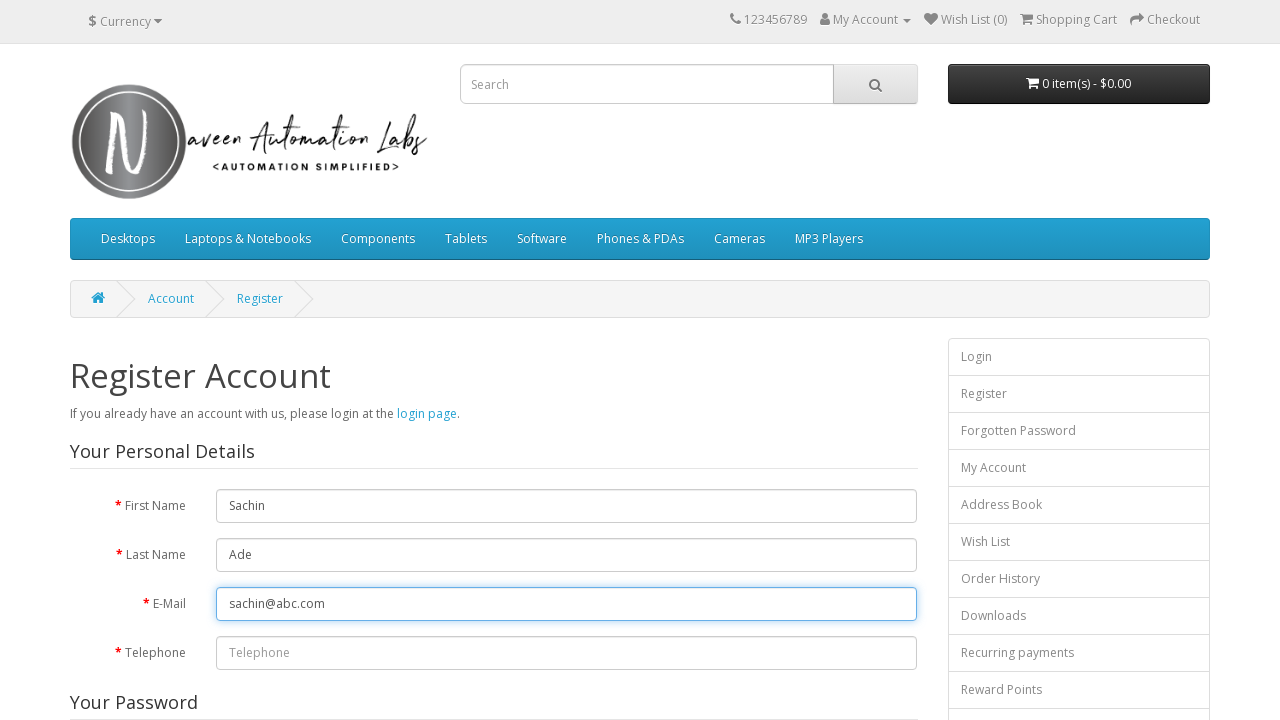

Pressed TAB to move to telephone field
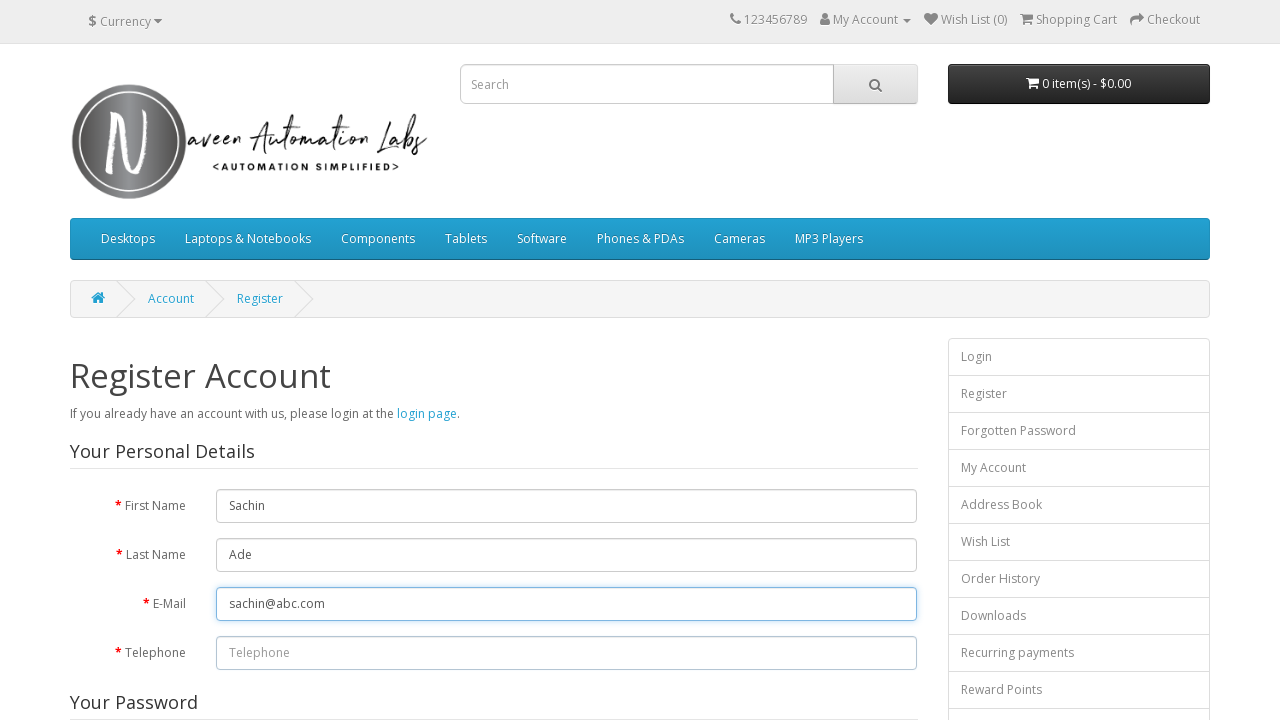

Typed telephone number '9090909090'
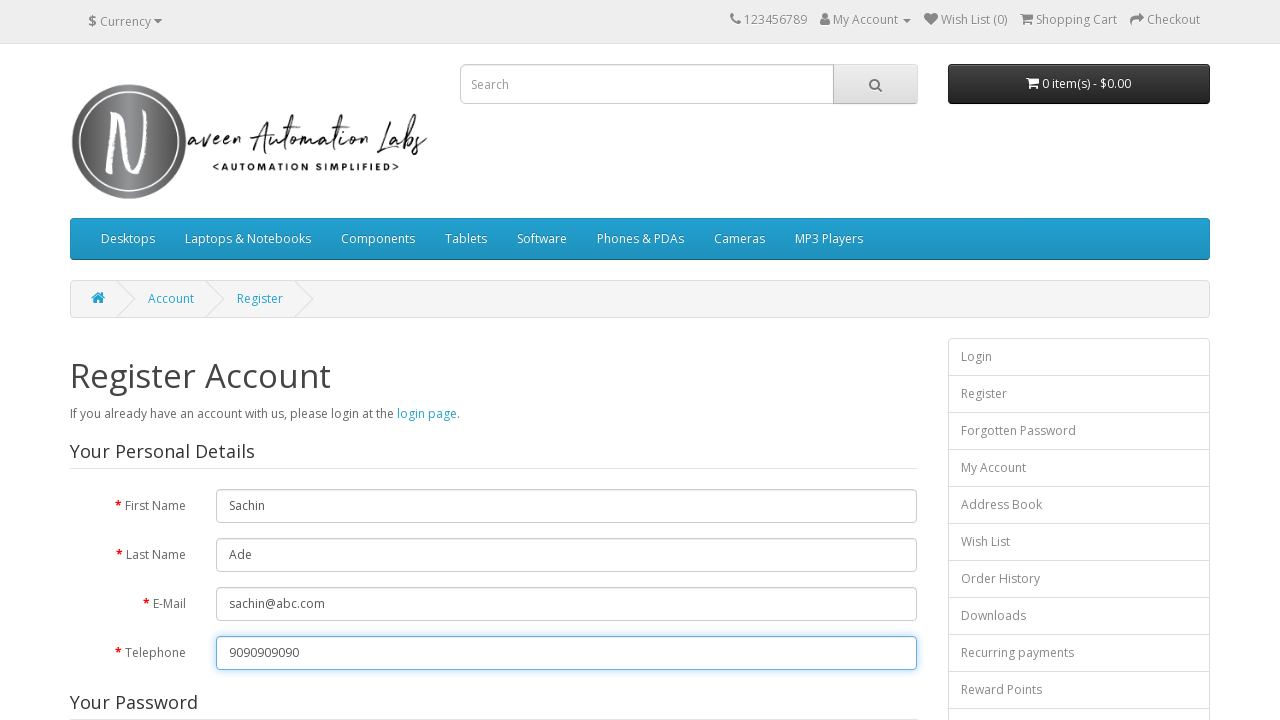

Pressed TAB to move to password field
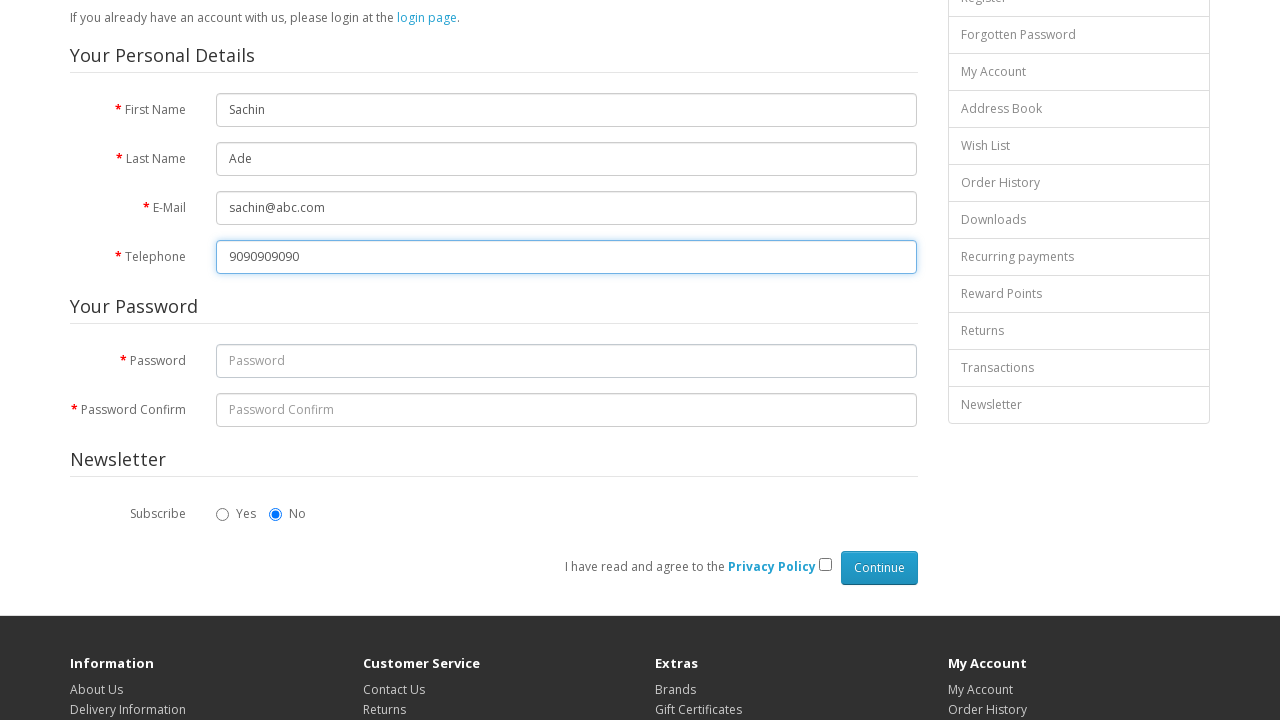

Typed password 'S@Ade24Feb'
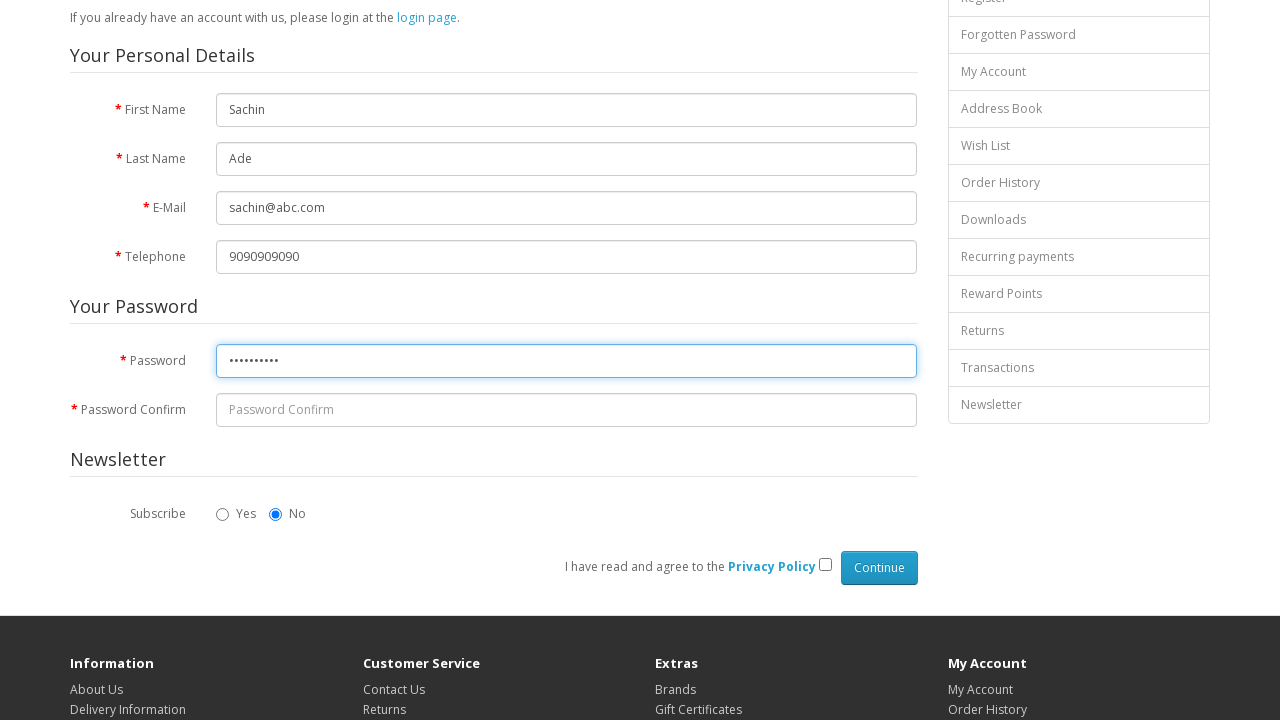

Pressed TAB to move to confirm password field
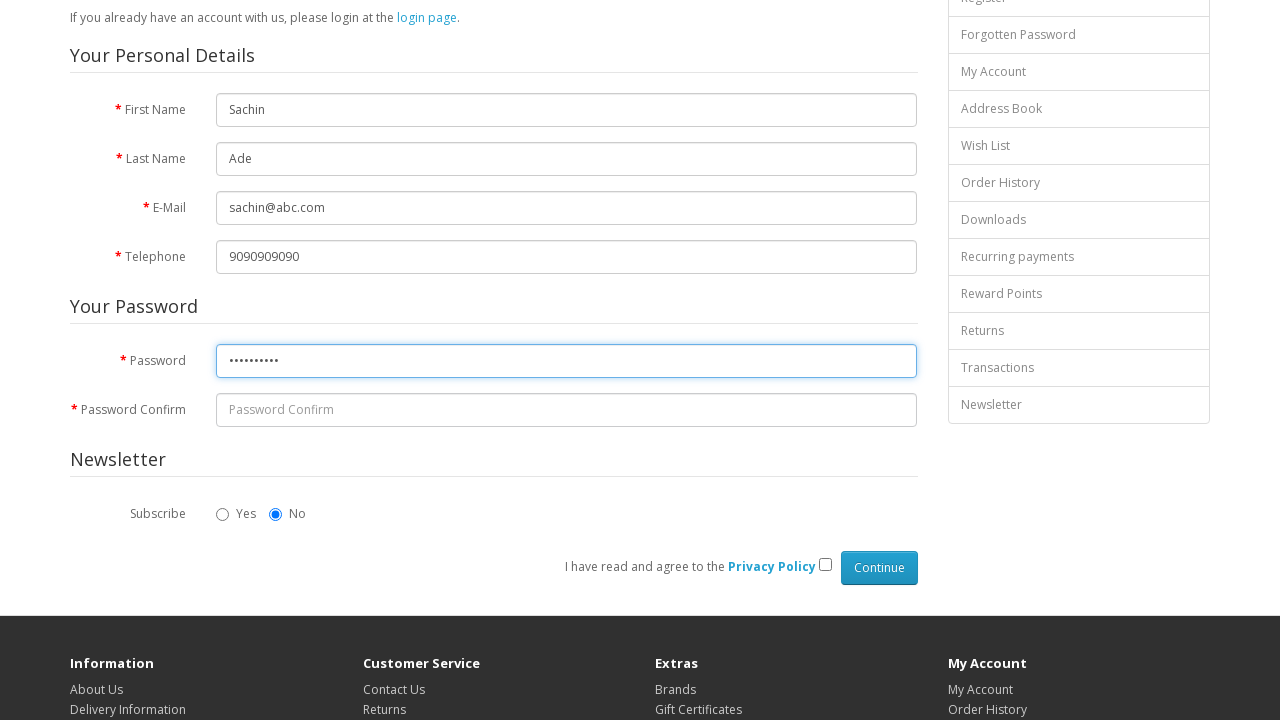

Typed confirm password 'S@Ade24Feb'
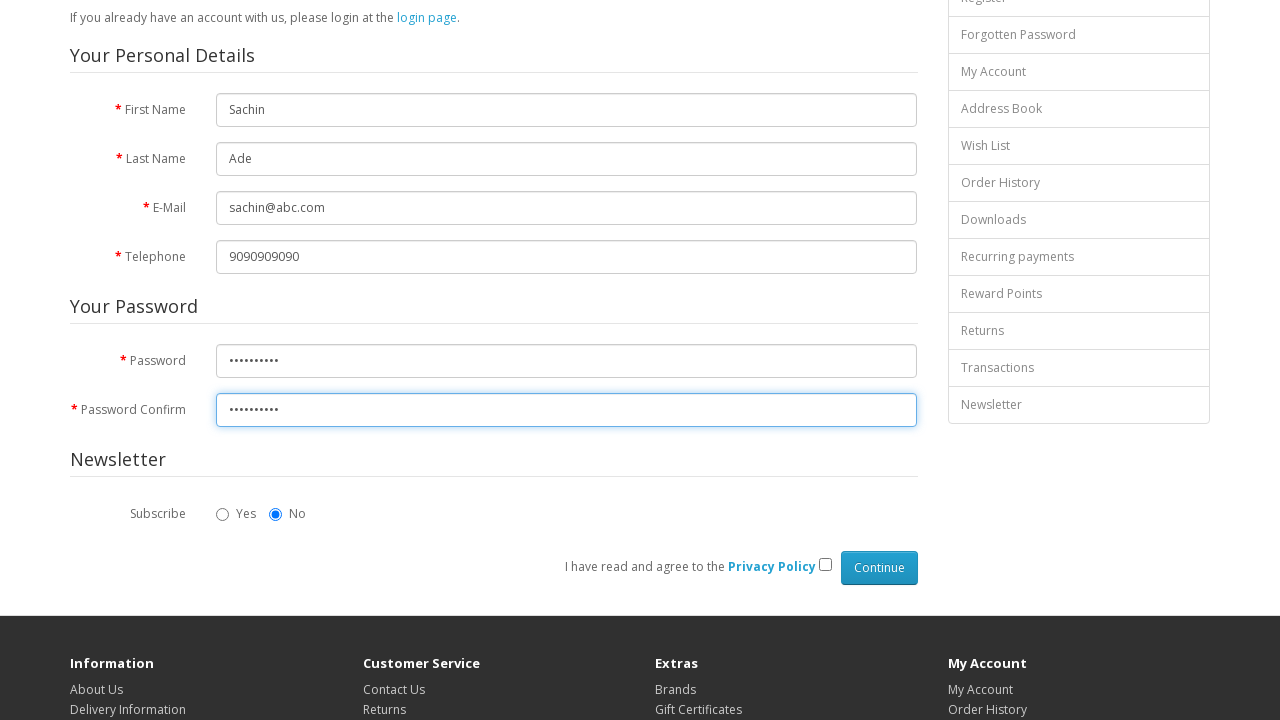

Pressed TAB to navigate through newsletter options
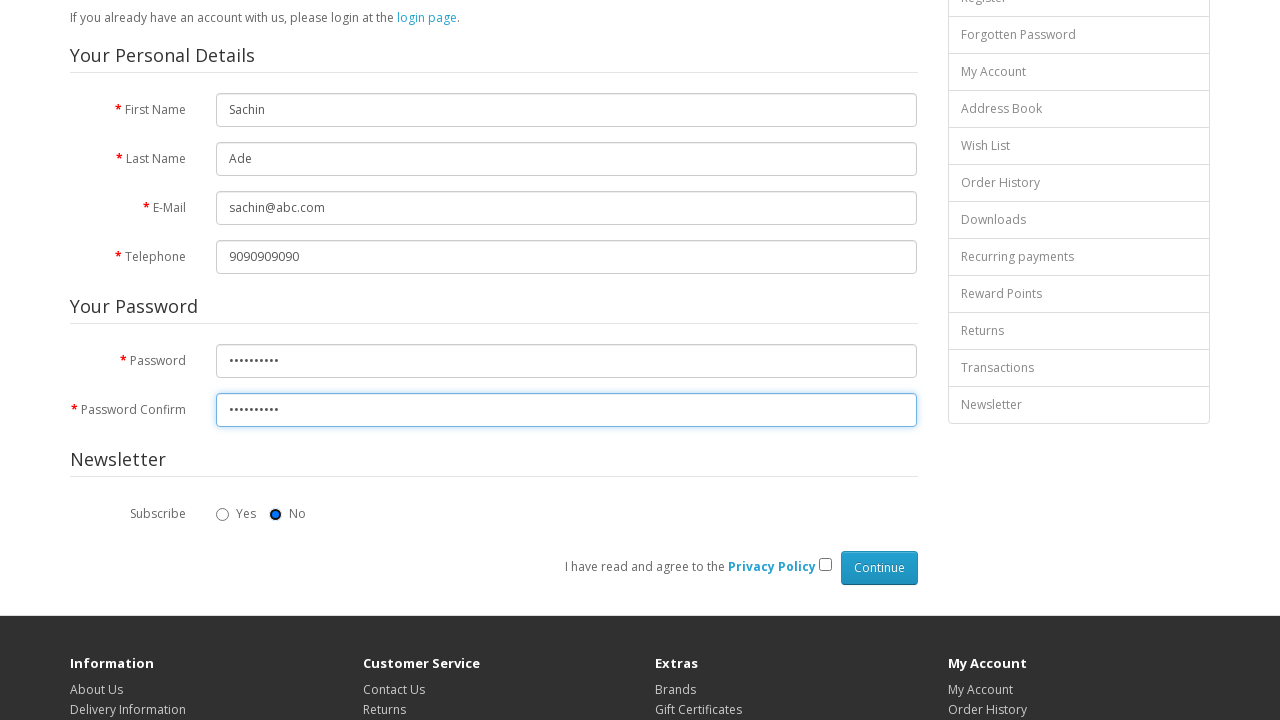

Pressed TAB again to move past newsletter section
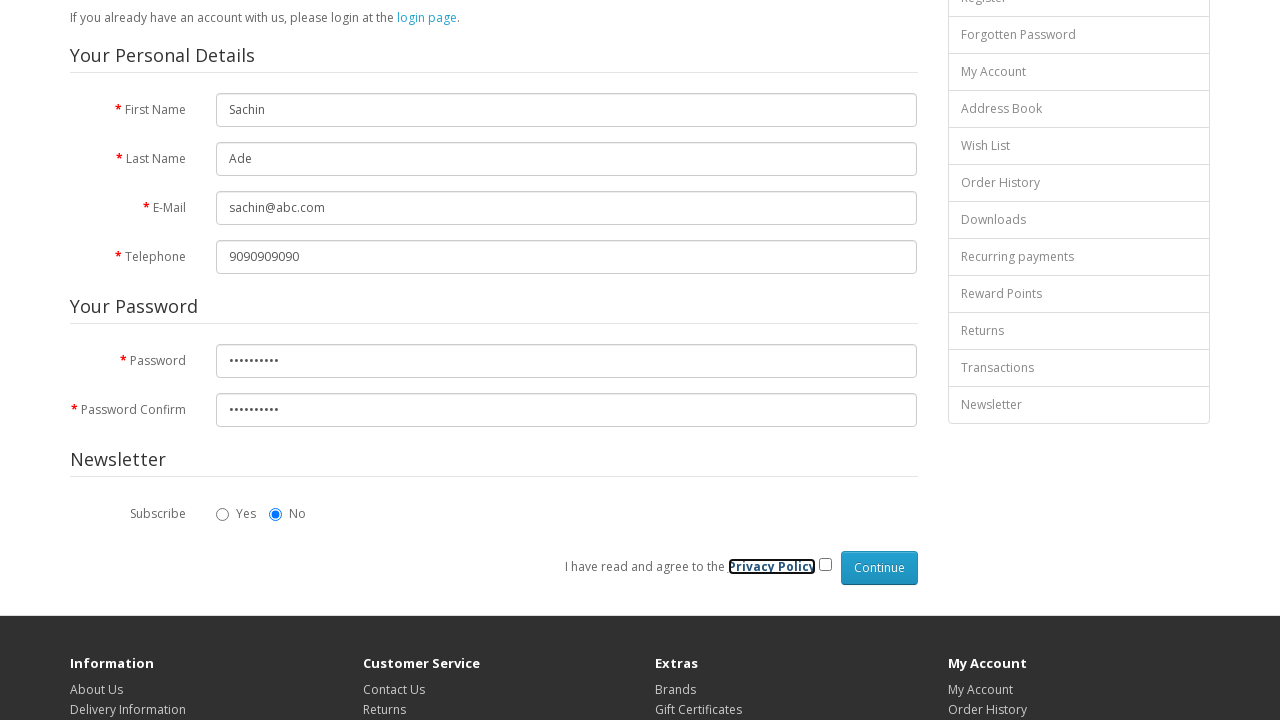

Pressed TAB to move to privacy policy checkbox
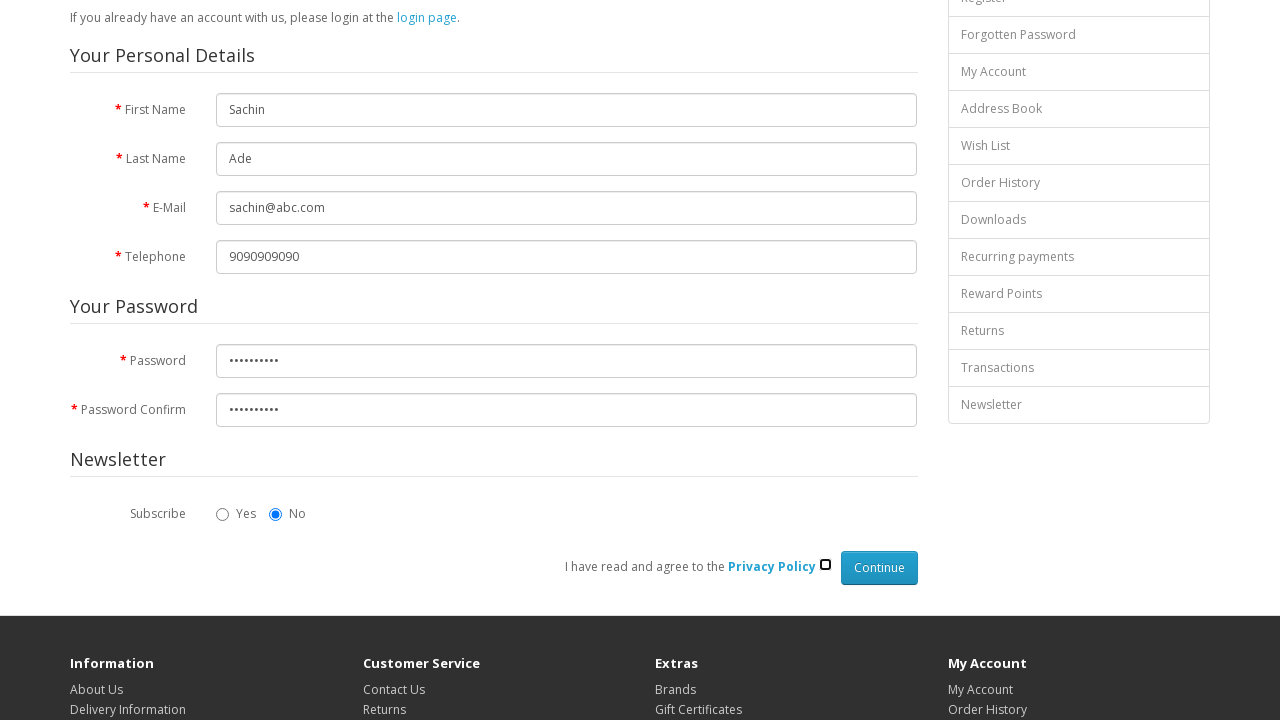

Pressed SPACE to check privacy policy checkbox
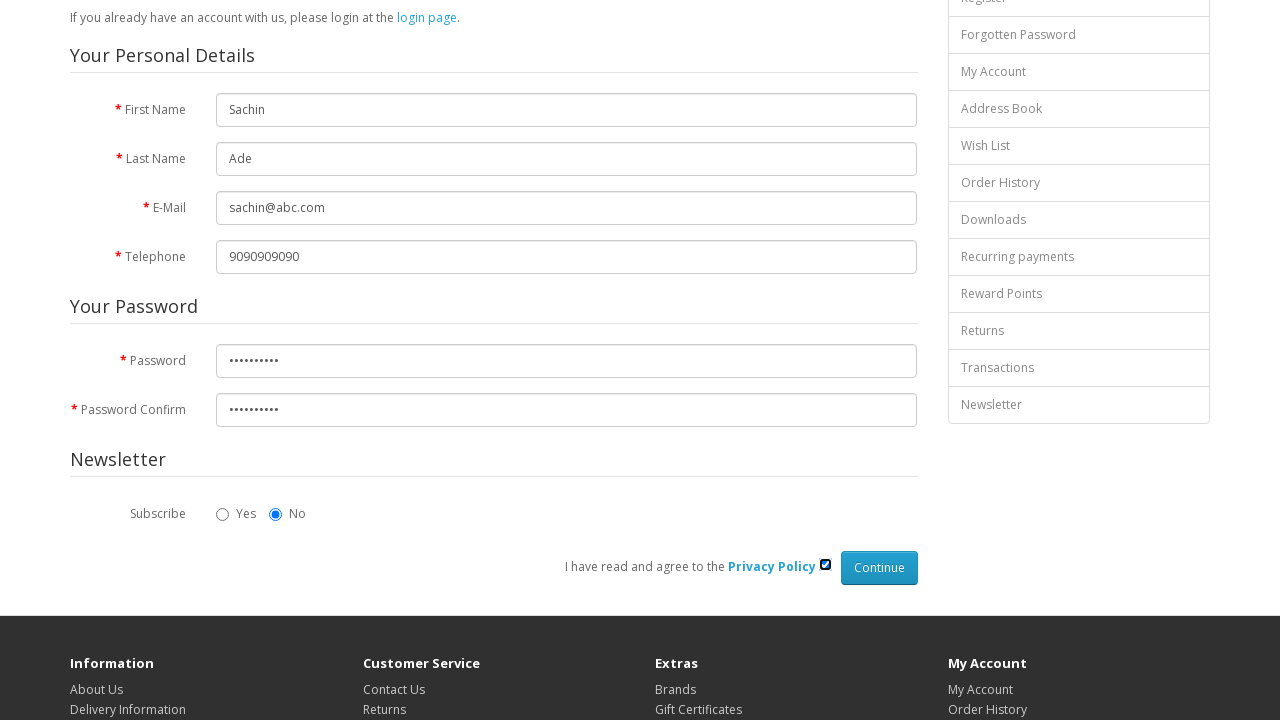

Pressed TAB to move to submit button
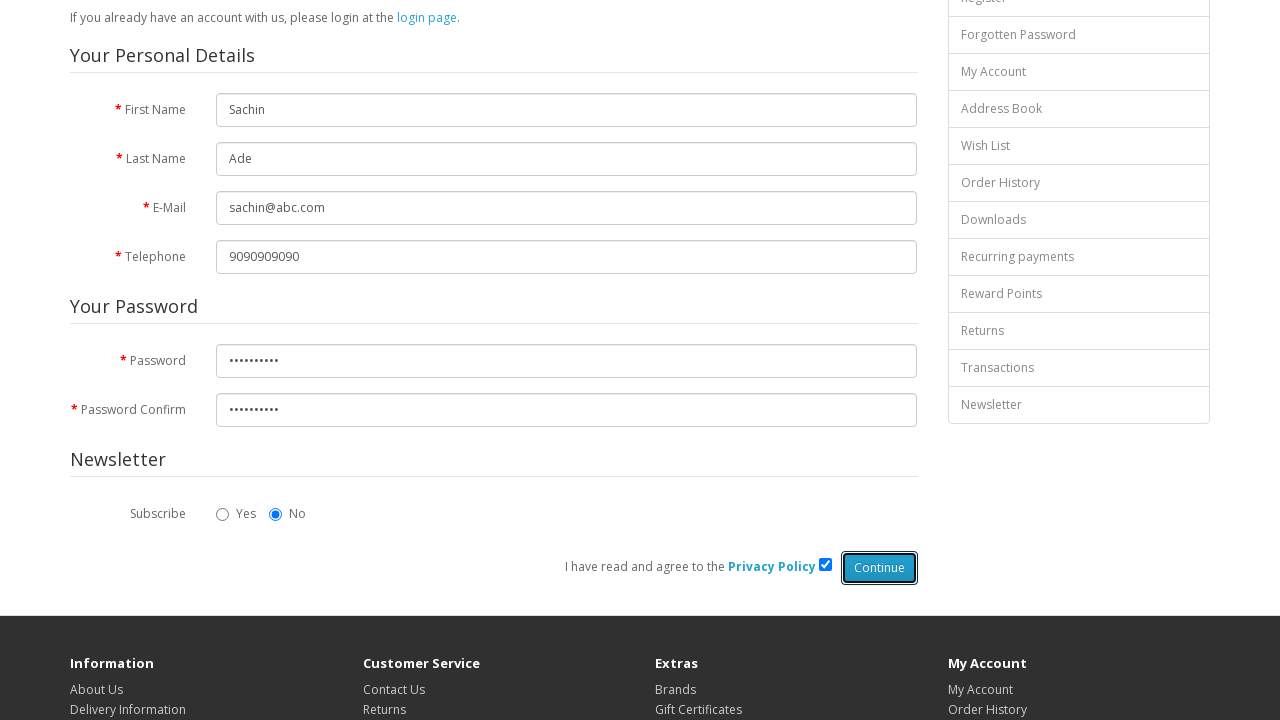

Pressed ENTER to submit the registration form
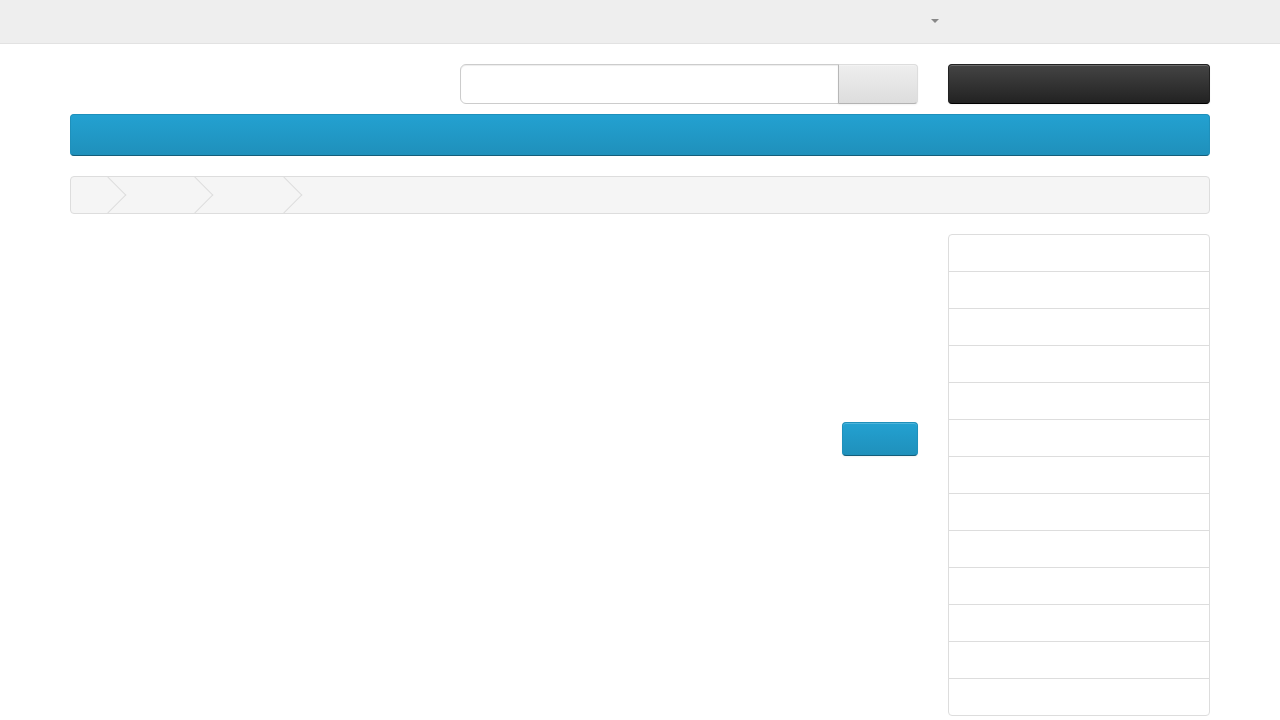

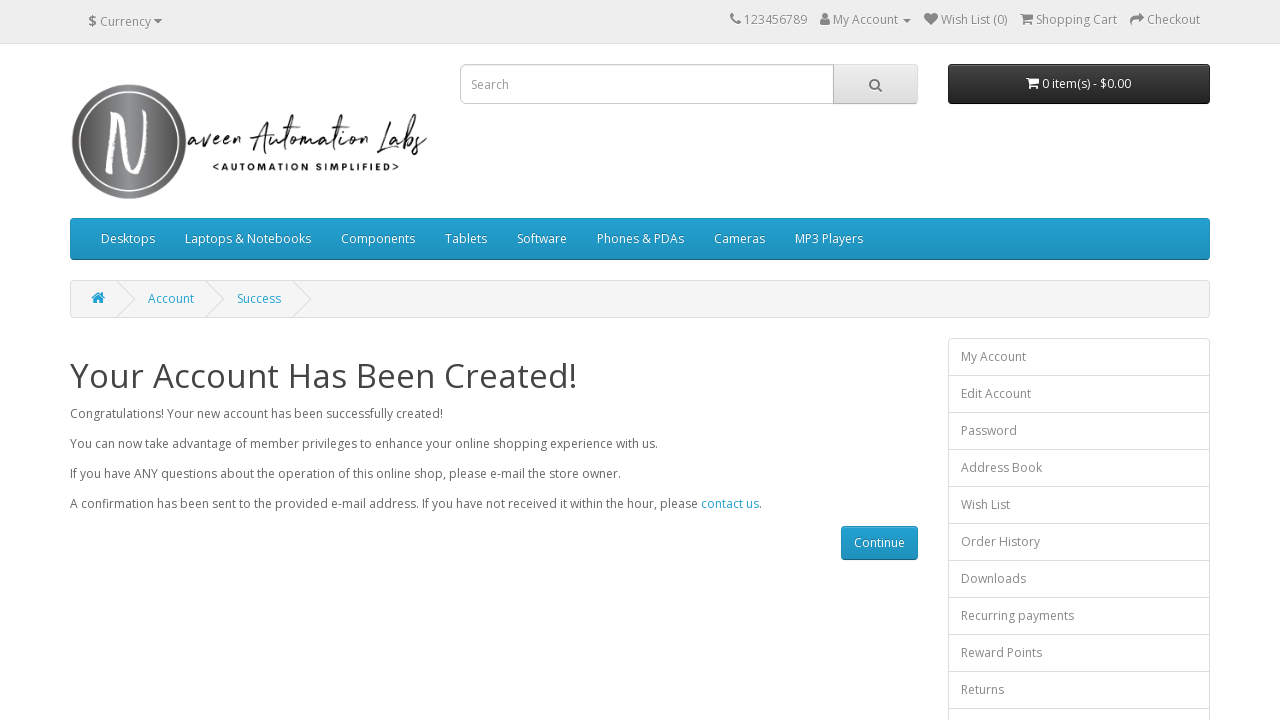